Tests dynamic click button by clicking the Click Me button and verifying the message appears.

Starting URL: https://demoqa.com/buttons

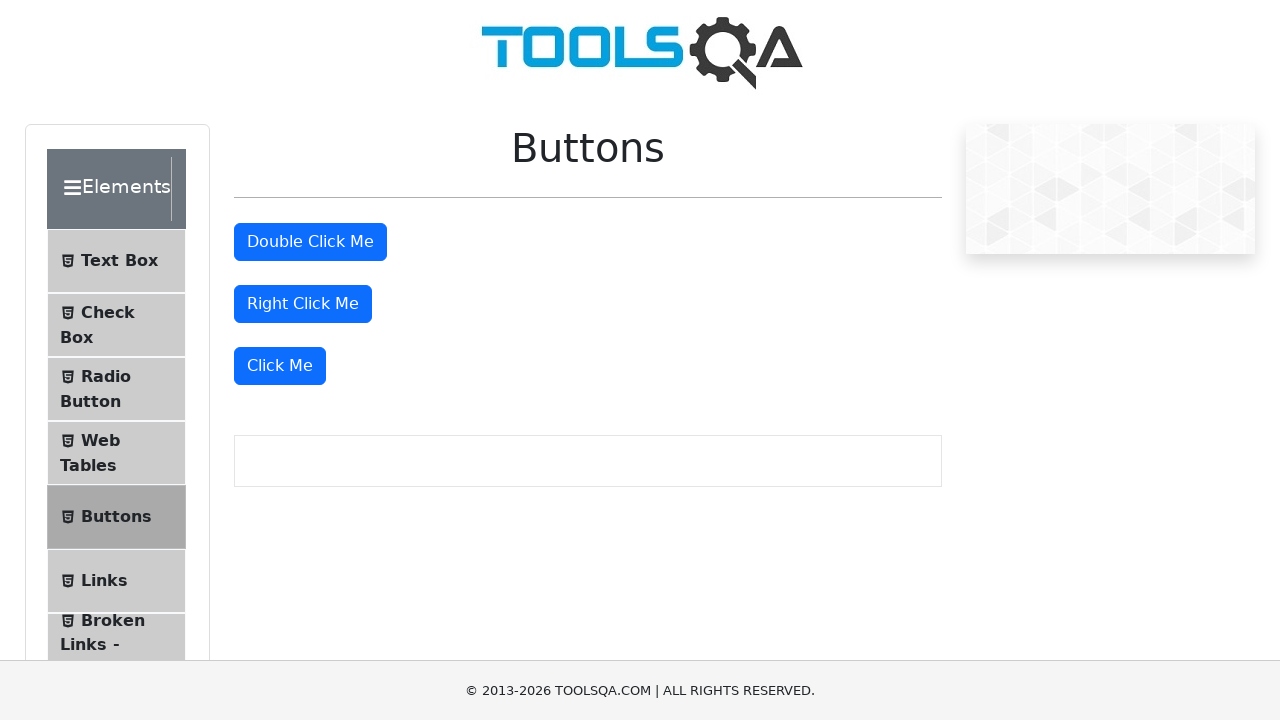

Clicked the 'Click Me' button to trigger dynamic action at (280, 366) on xpath=//button[text()='Click Me']
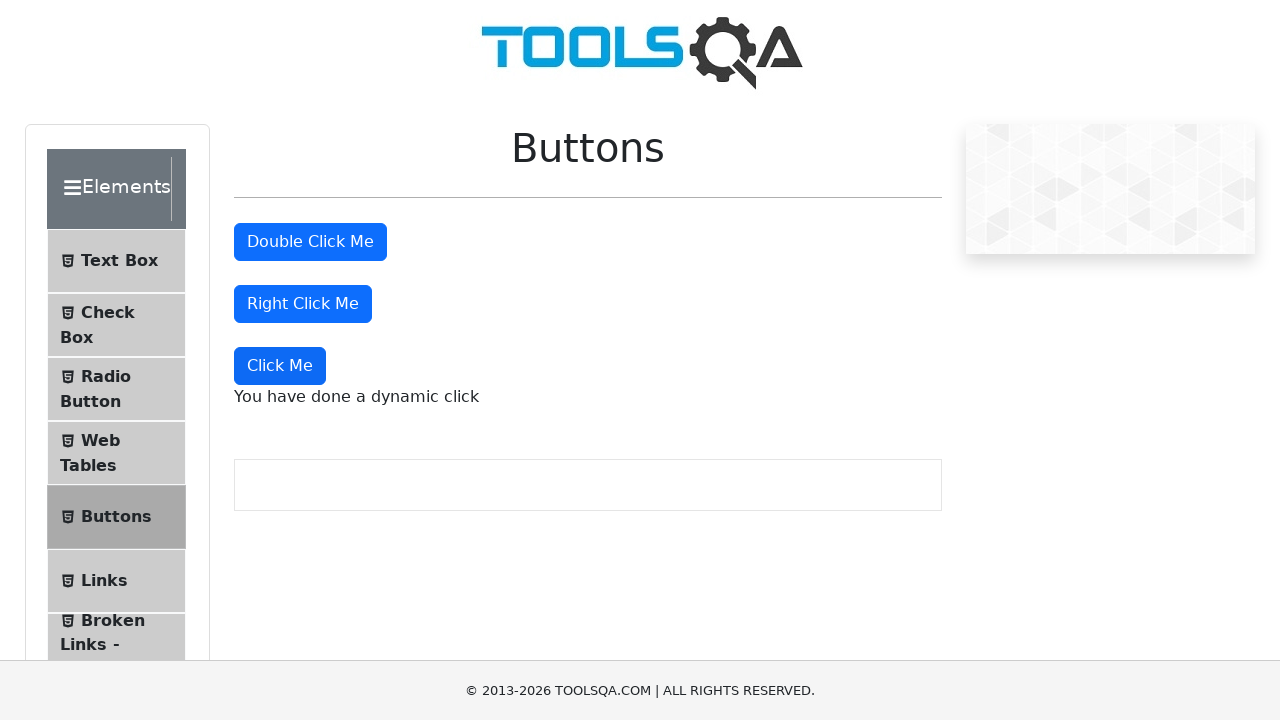

Verified dynamic message appeared after button click
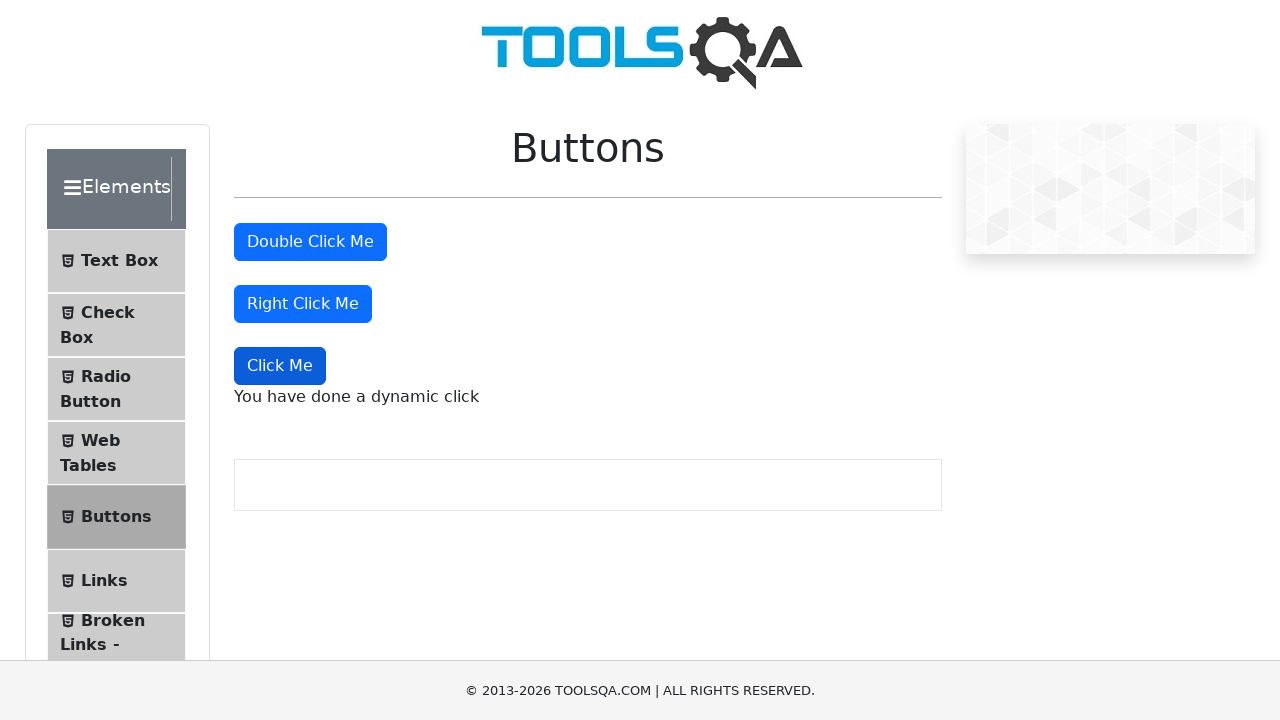

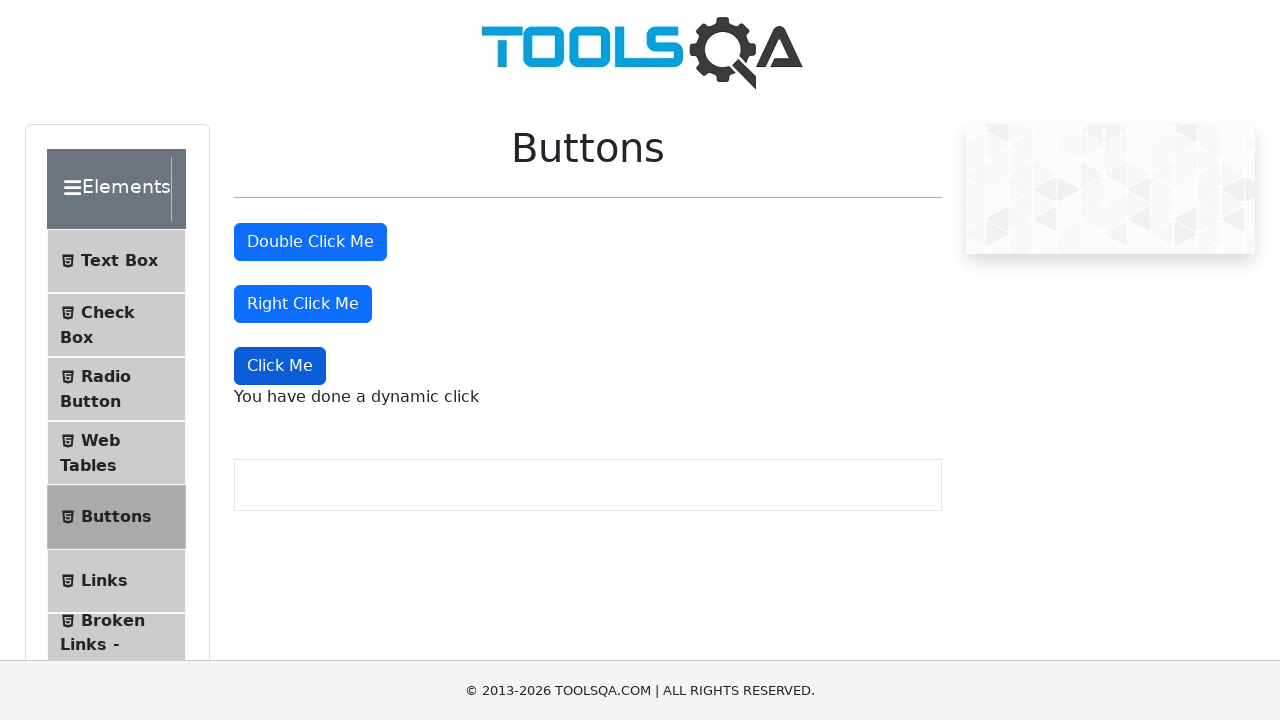